Navigates to the Heroku test app and clicks on the A/B Testing link using relative XPath

Starting URL: https://the-internet.herokuapp.com/

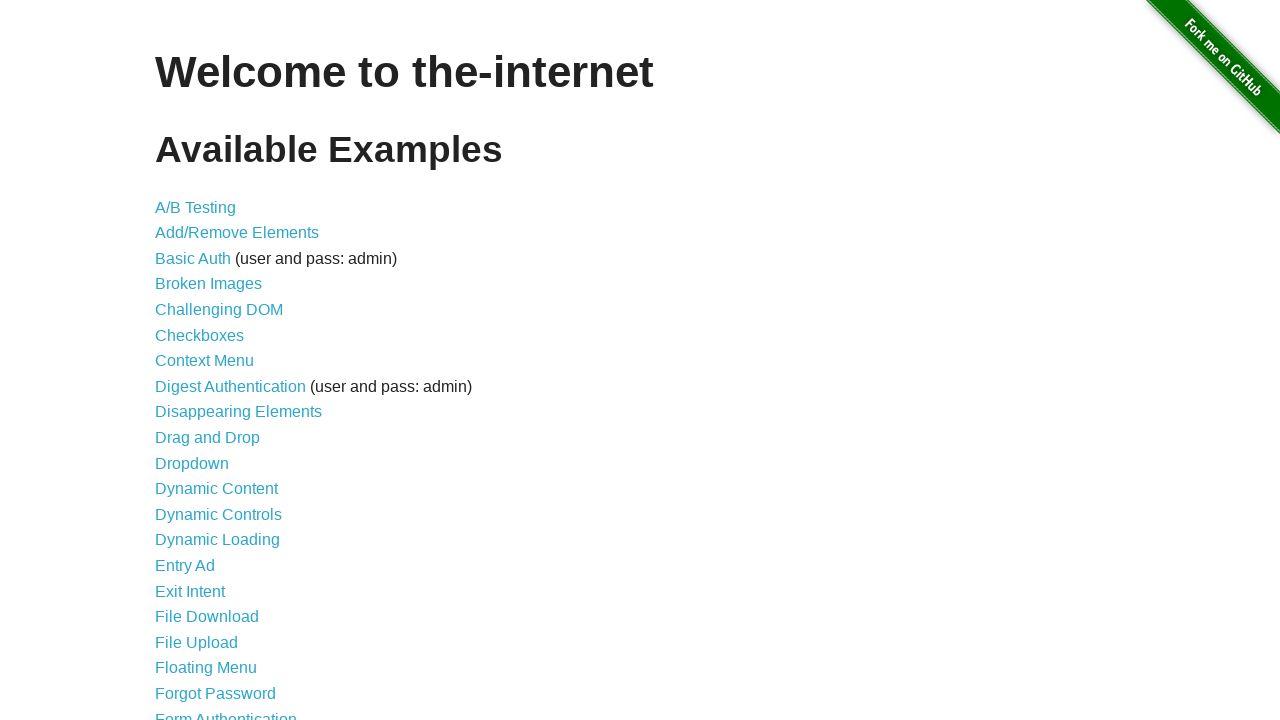

Navigated to Heroku test app homepage
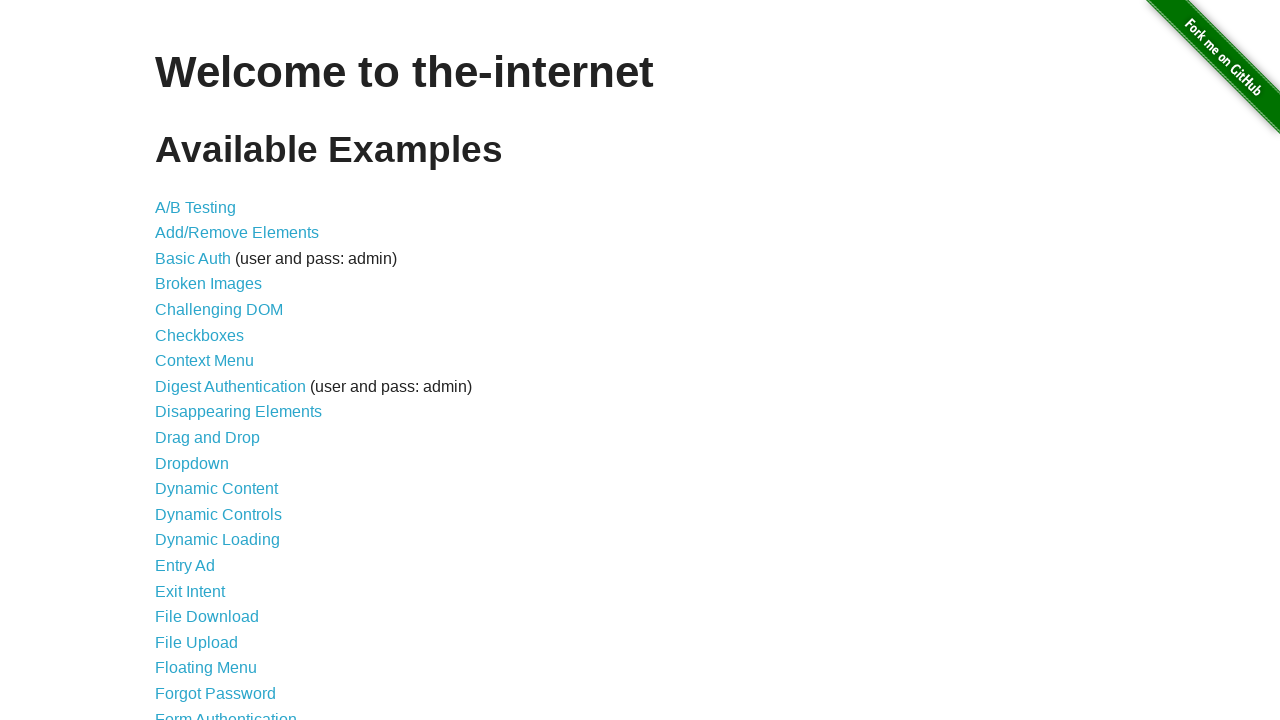

Clicked A/B Testing link using relative XPath at (196, 207) on xpath=//a[@href='/abtest']
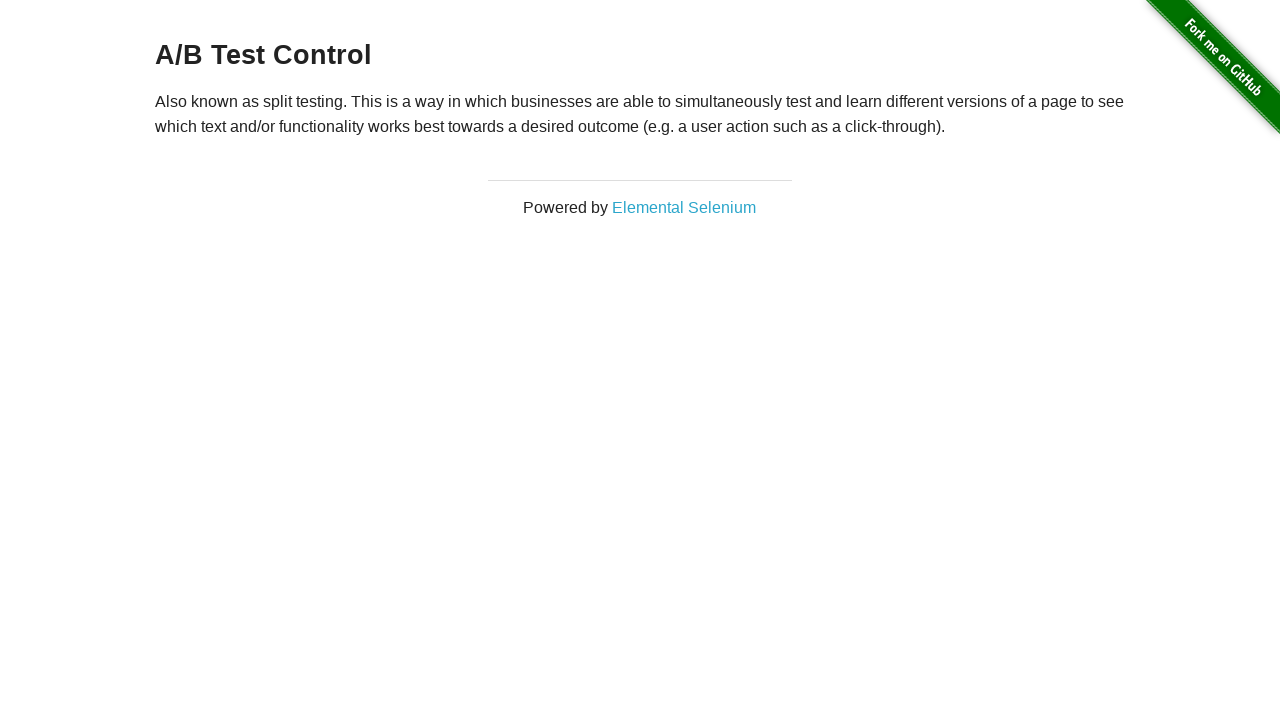

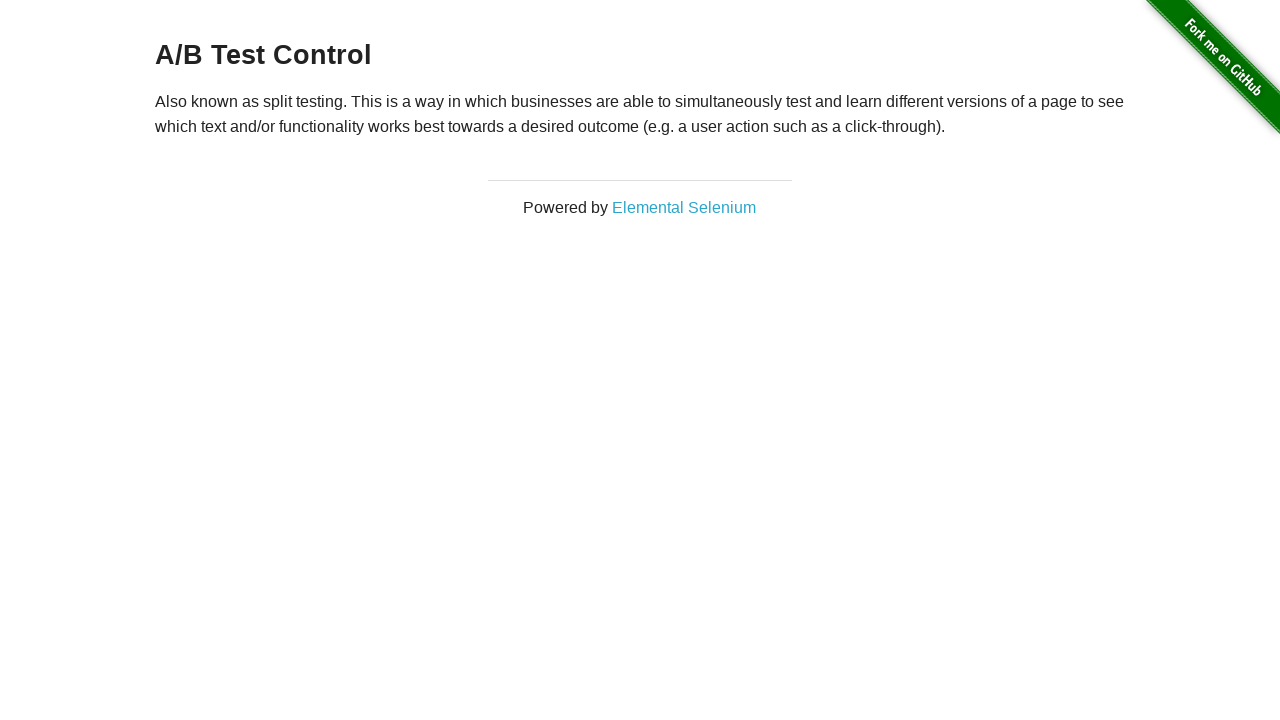